Tests displaying notification messages on a webpage by dynamically loading jQuery and jQuery Growl library, then triggering various styled notification messages (info, error, notice, warning).

Starting URL: http://the-internet.herokuapp.com/

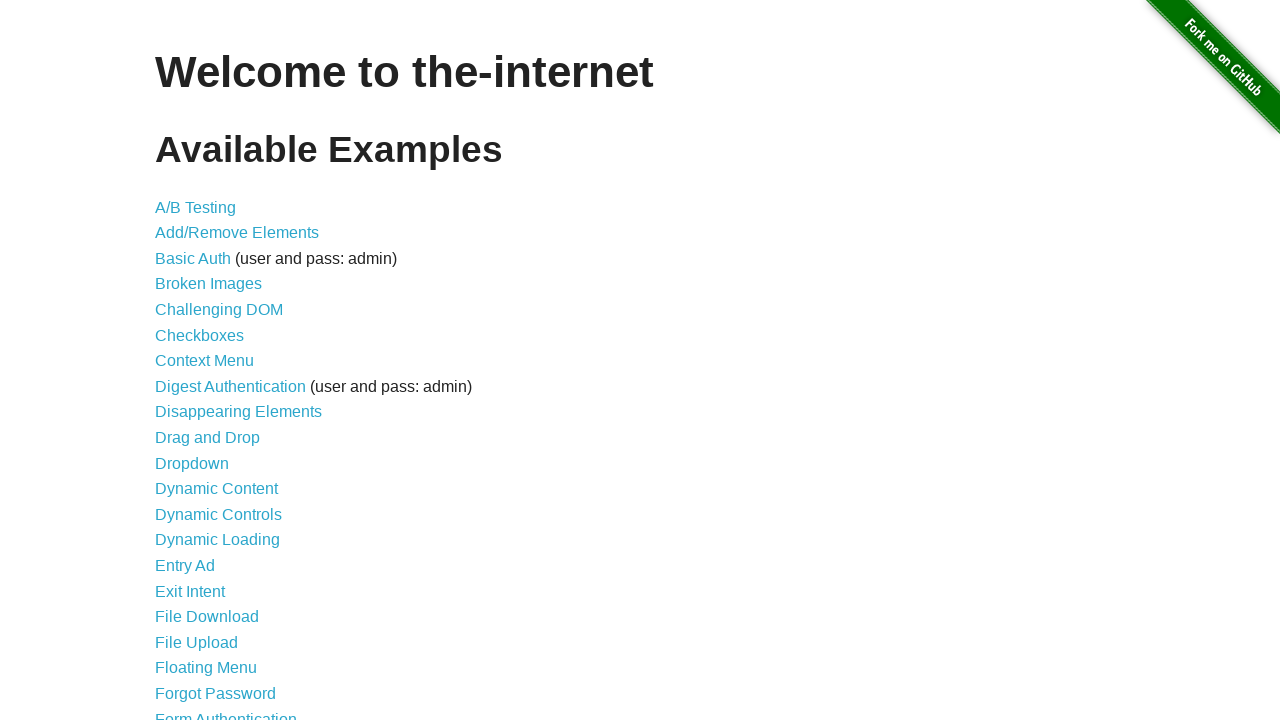

Injected jQuery library into page if not already present
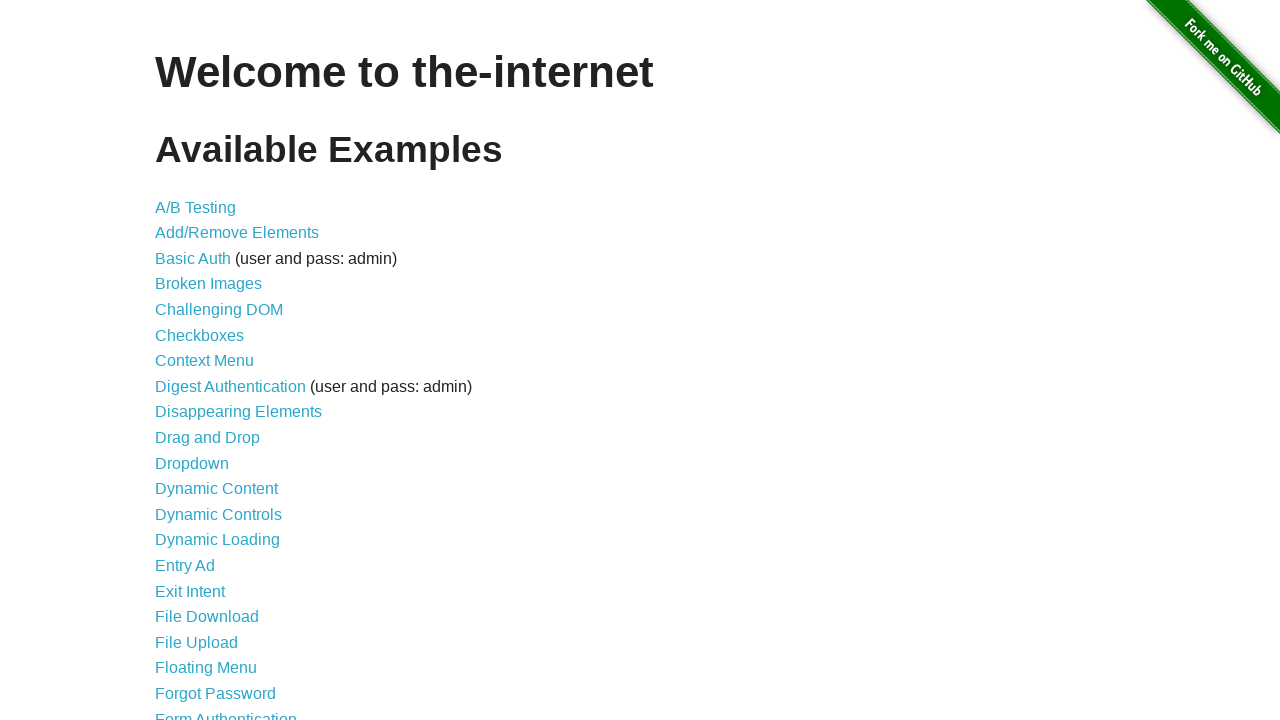

Waited for jQuery to load and become available
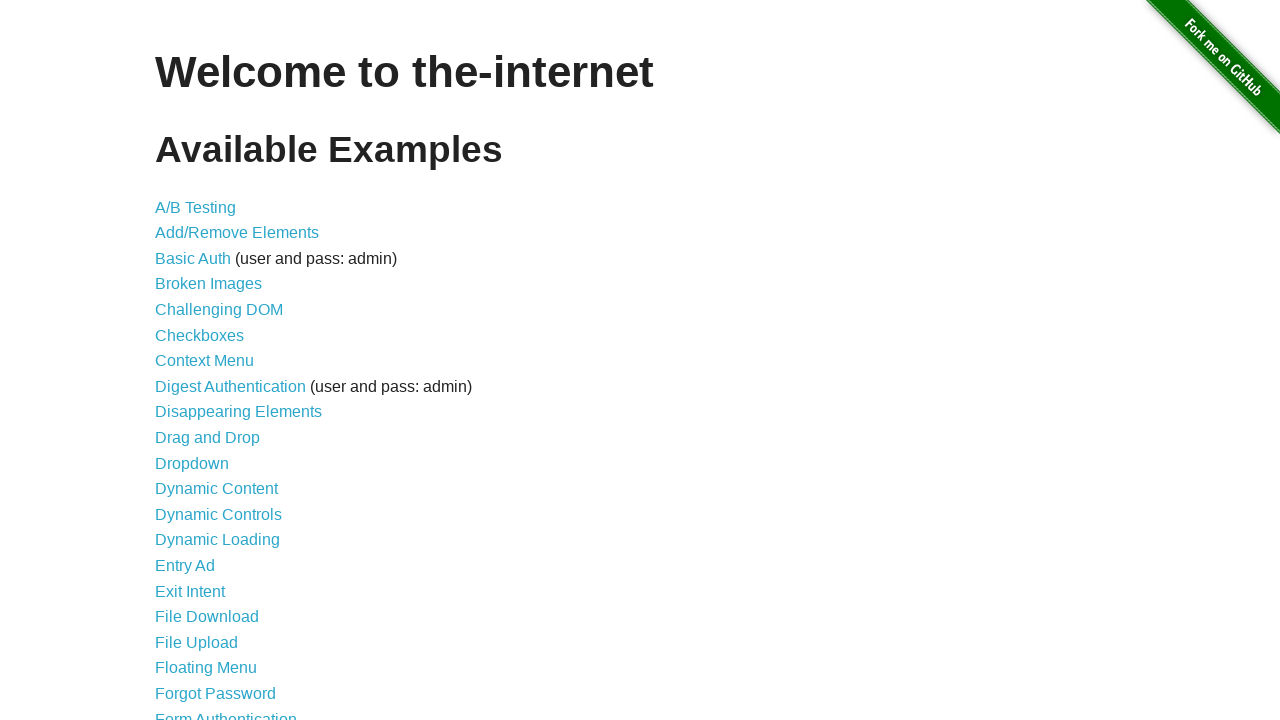

Loaded jQuery Growl library script
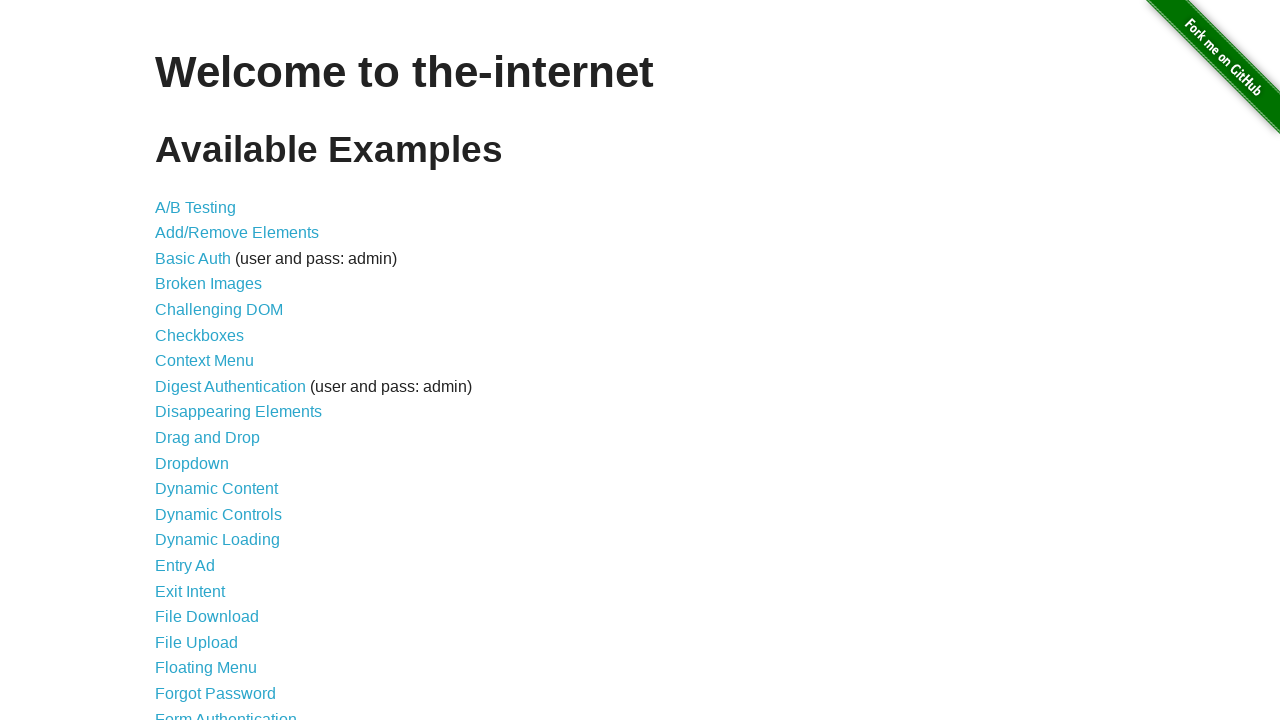

Added jQuery Growl CSS stylesheet to page
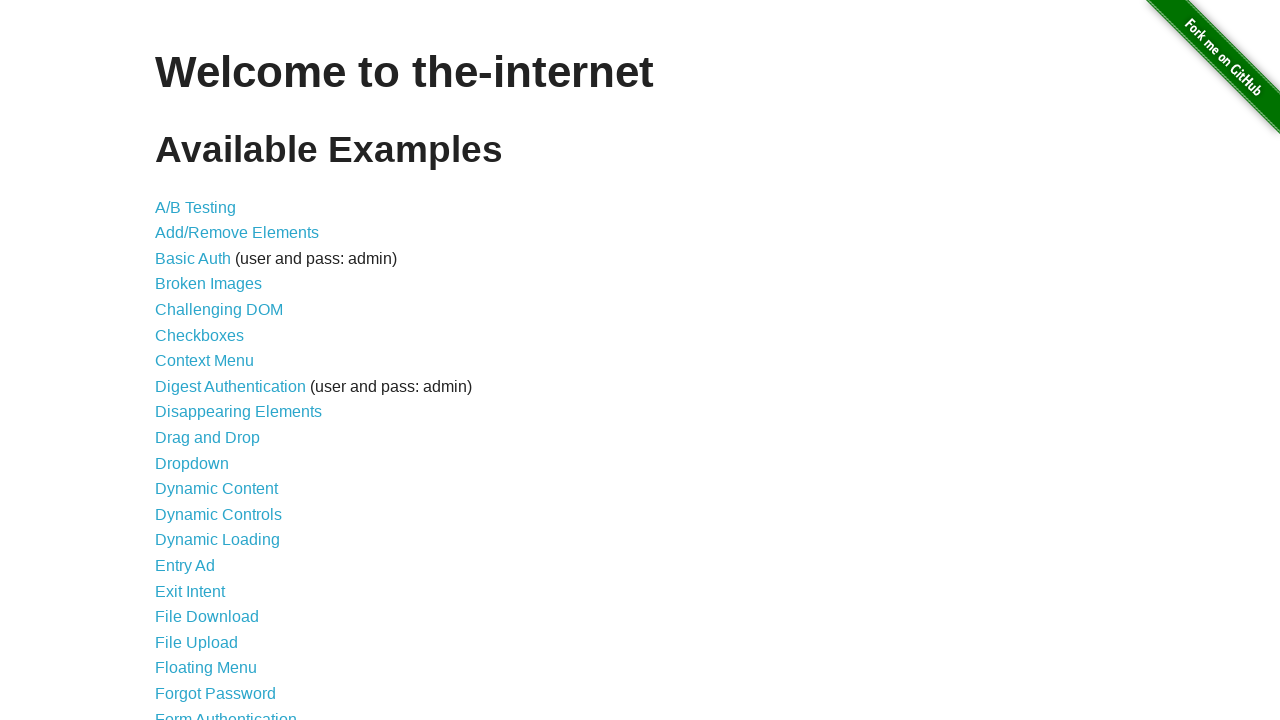

Waited for jQuery Growl plugin to be fully loaded
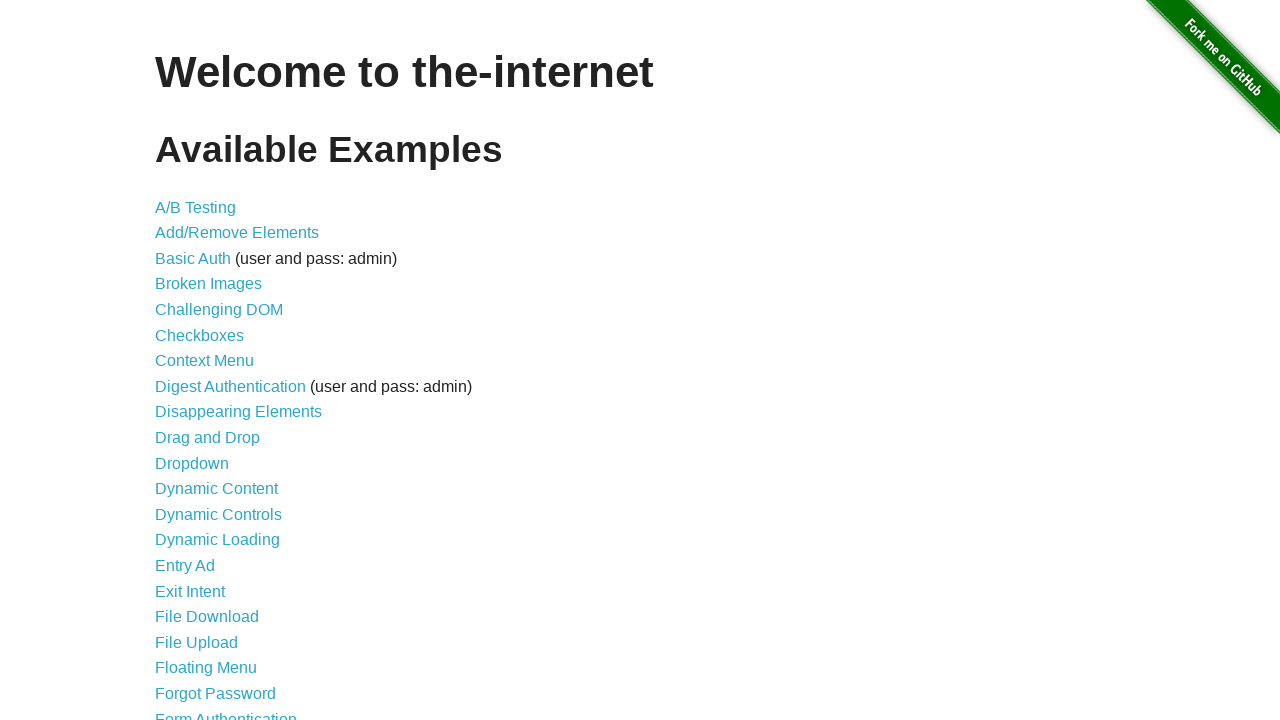

Displayed basic growl notification with title 'GET' and message '/'
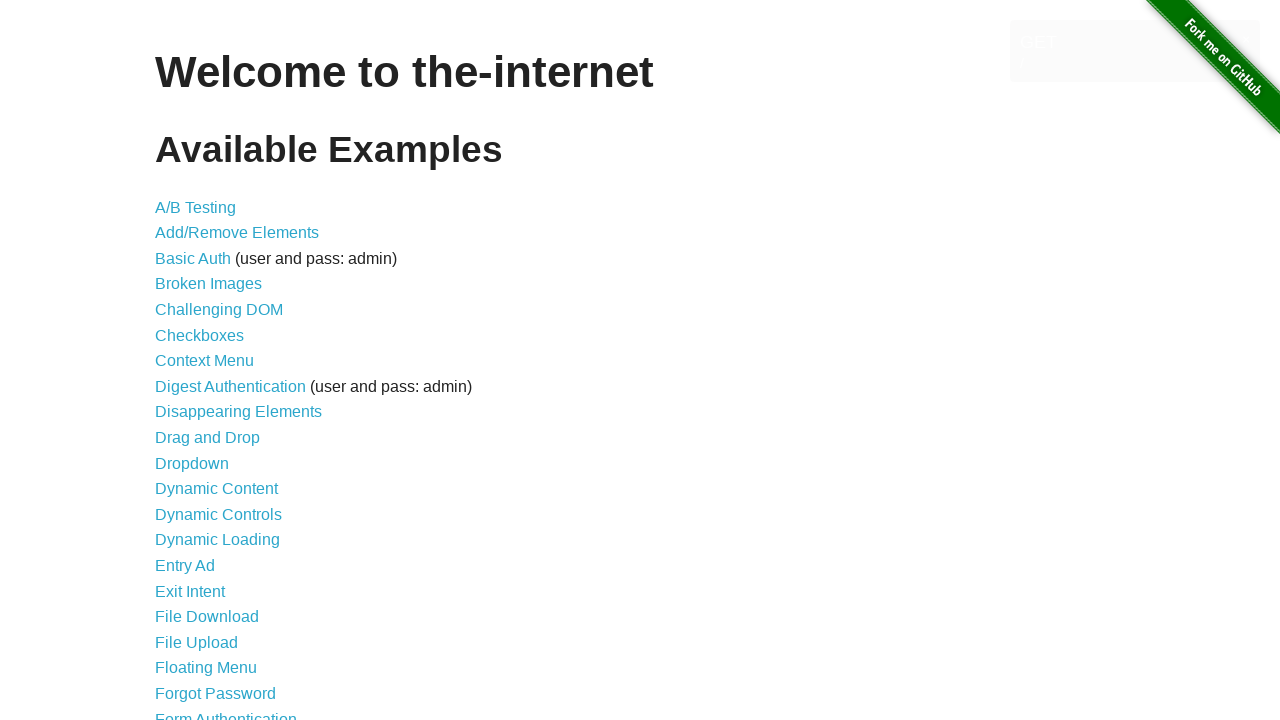

Displayed error-styled growl notification
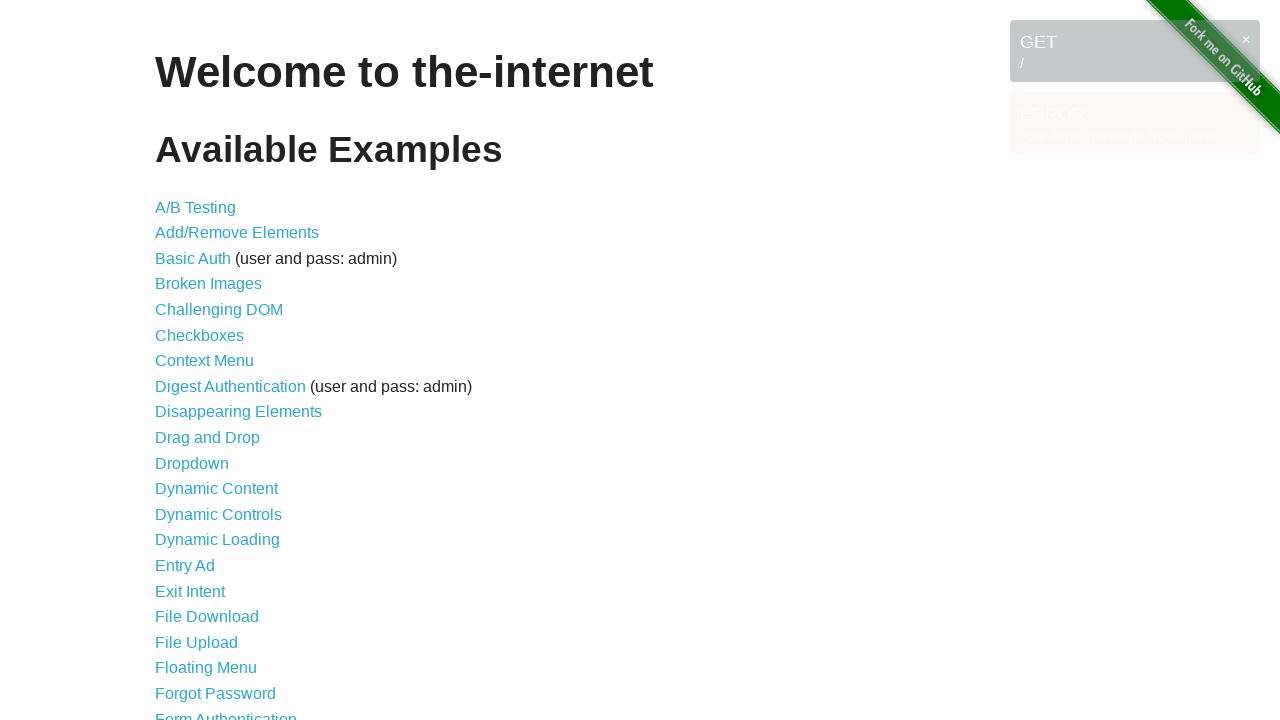

Displayed notice-styled growl notification
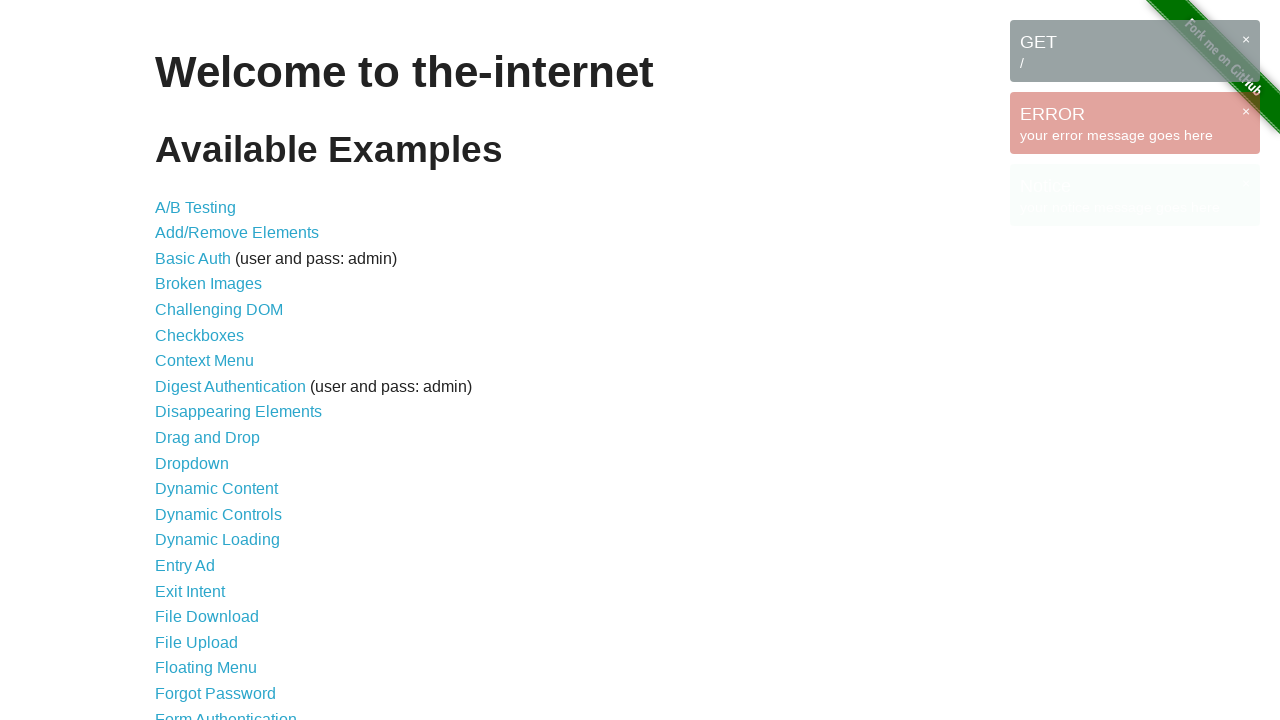

Displayed warning-styled growl notification
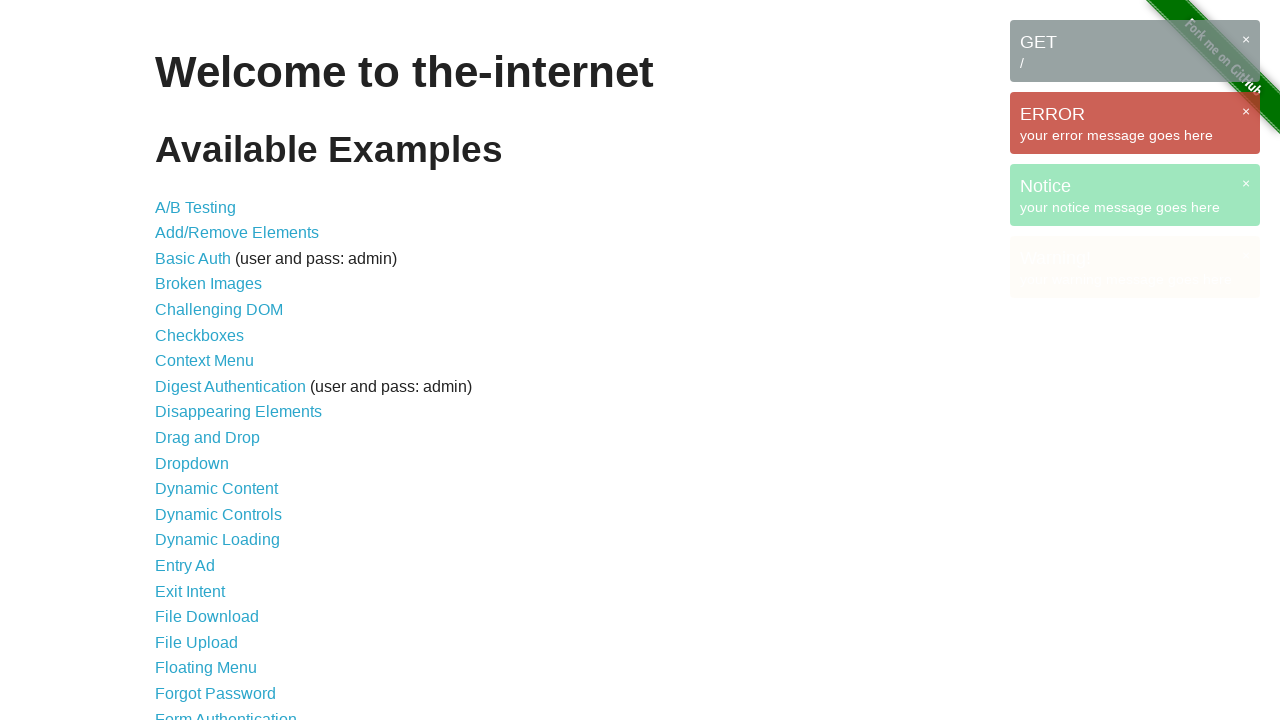

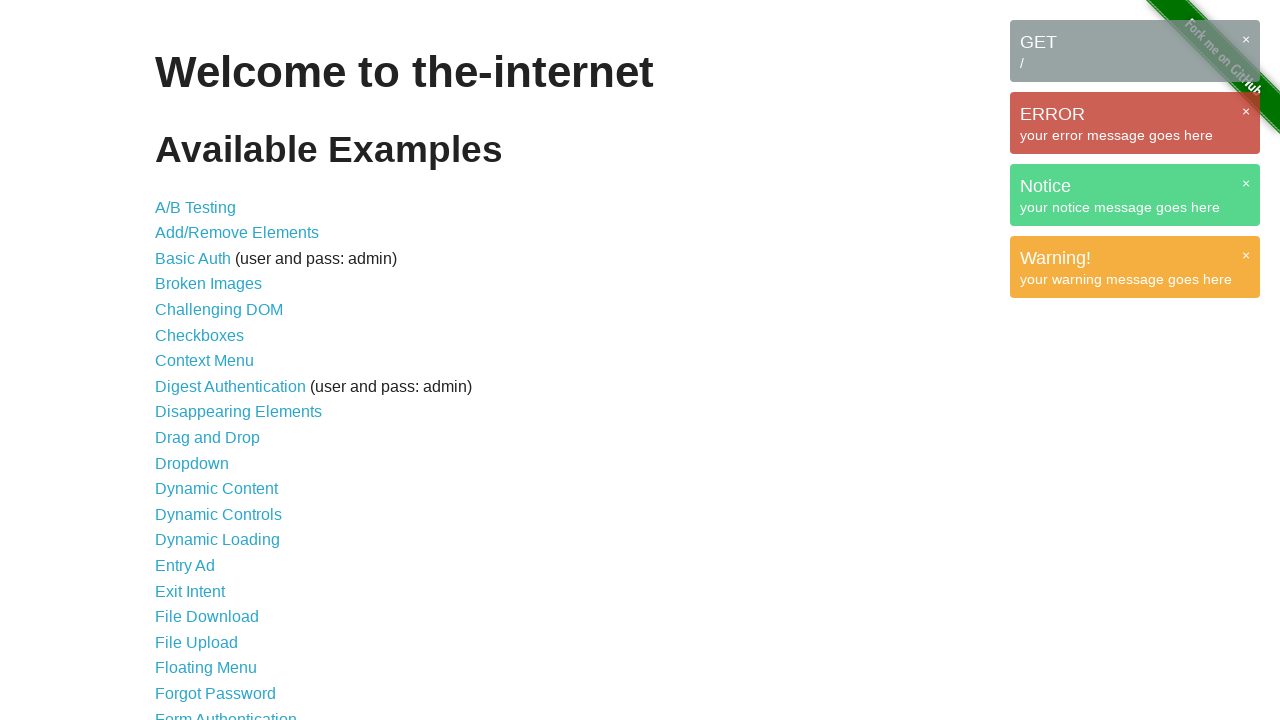